Tests a web form by filling a text input field and submitting the form, then verifying the success message

Starting URL: https://www.selenium.dev/selenium/web/web-form.html

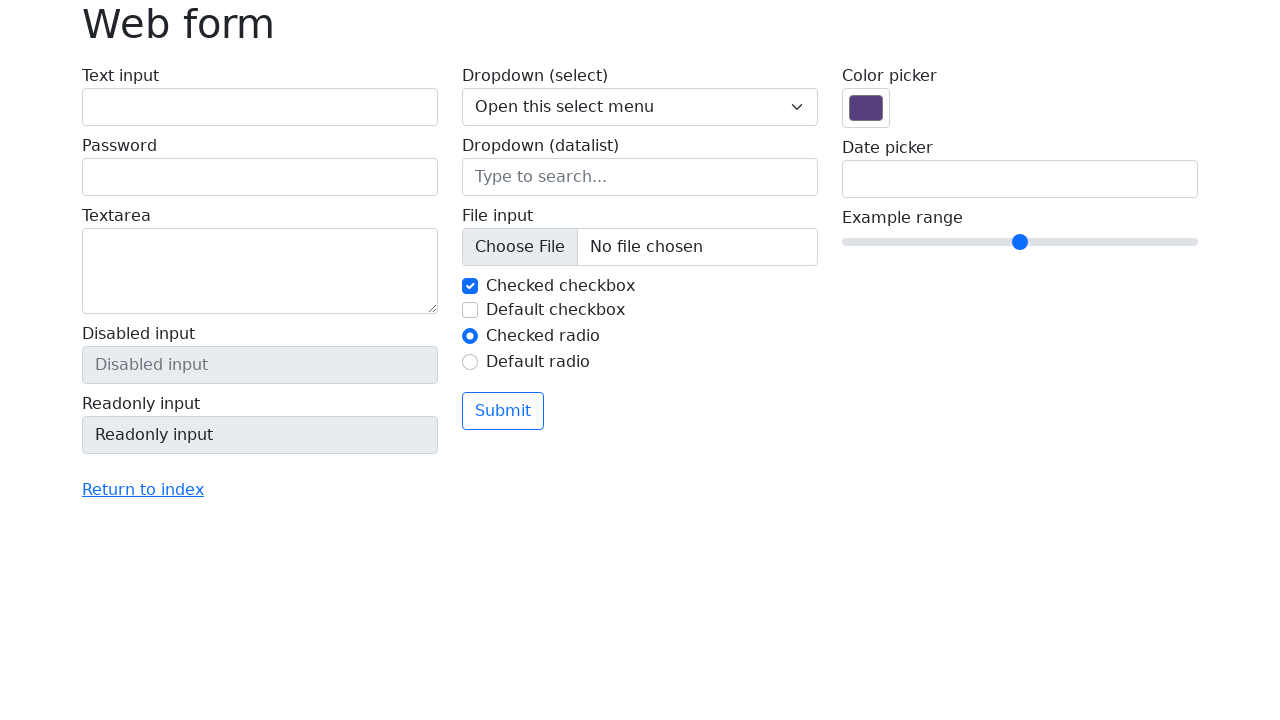

Filled text input field with 'Selenium' on input[name='my-text']
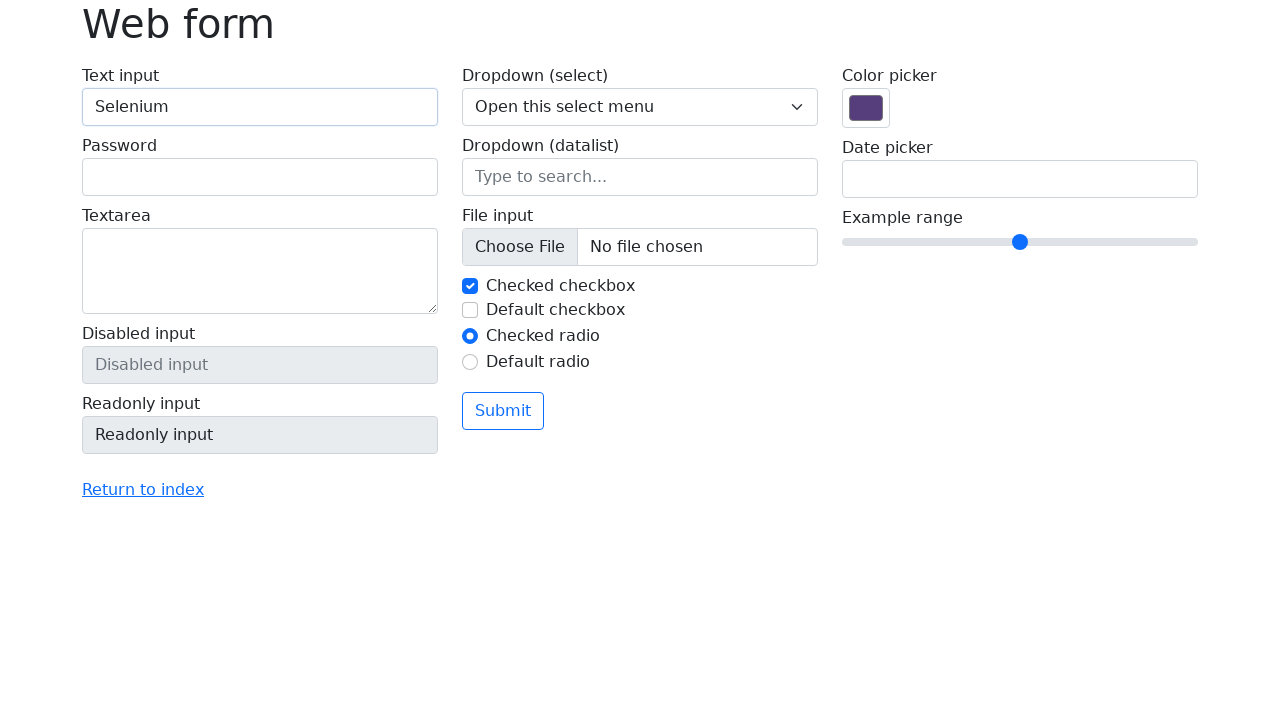

Clicked submit button at (503, 411) on button
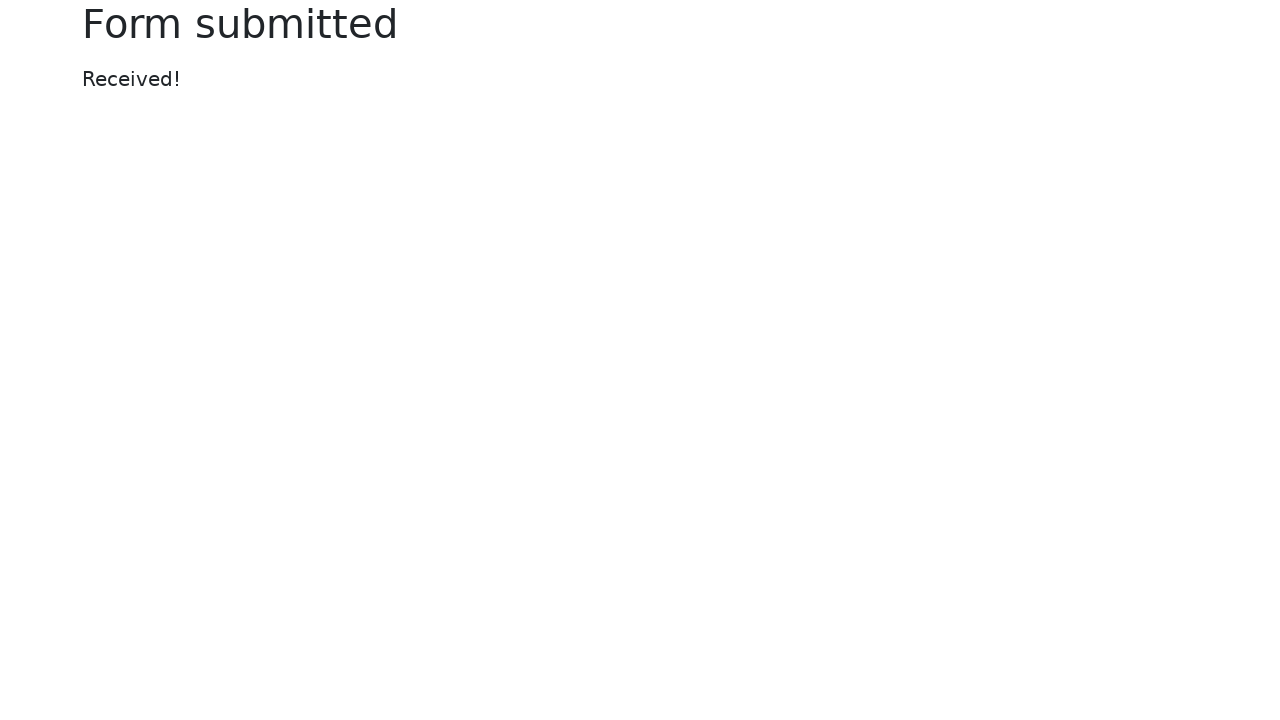

Success message element loaded
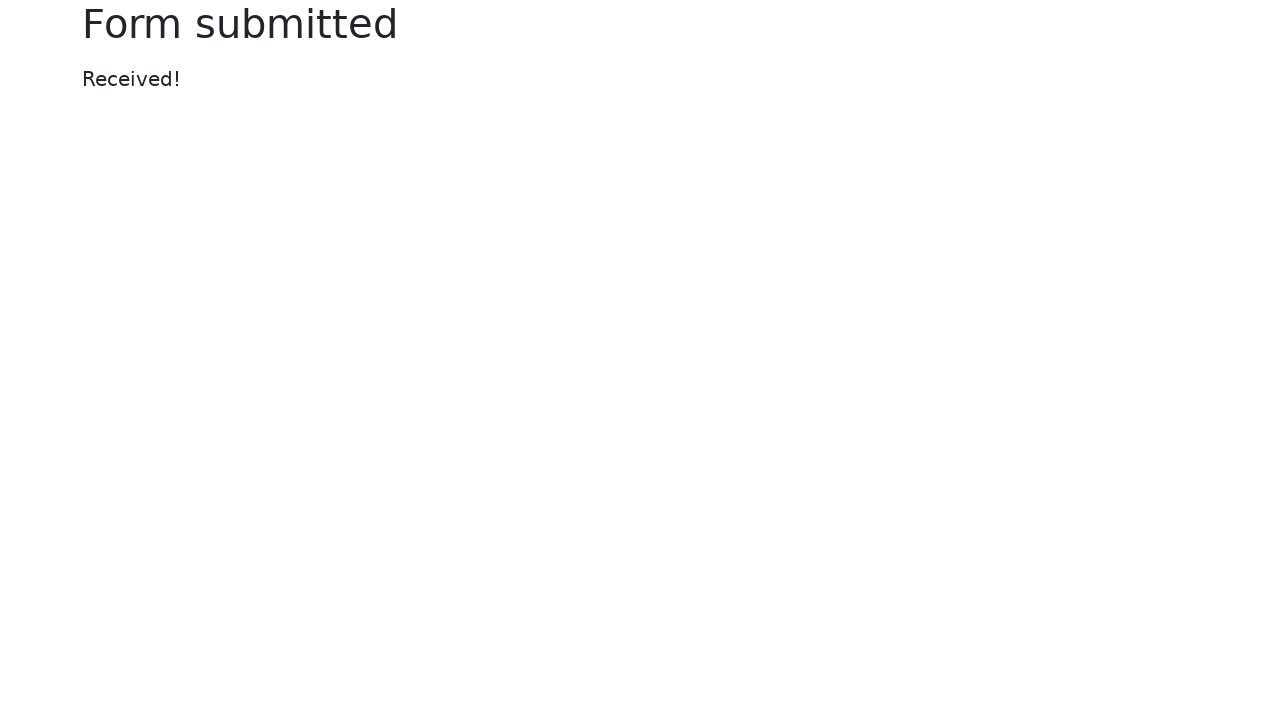

Located success message element
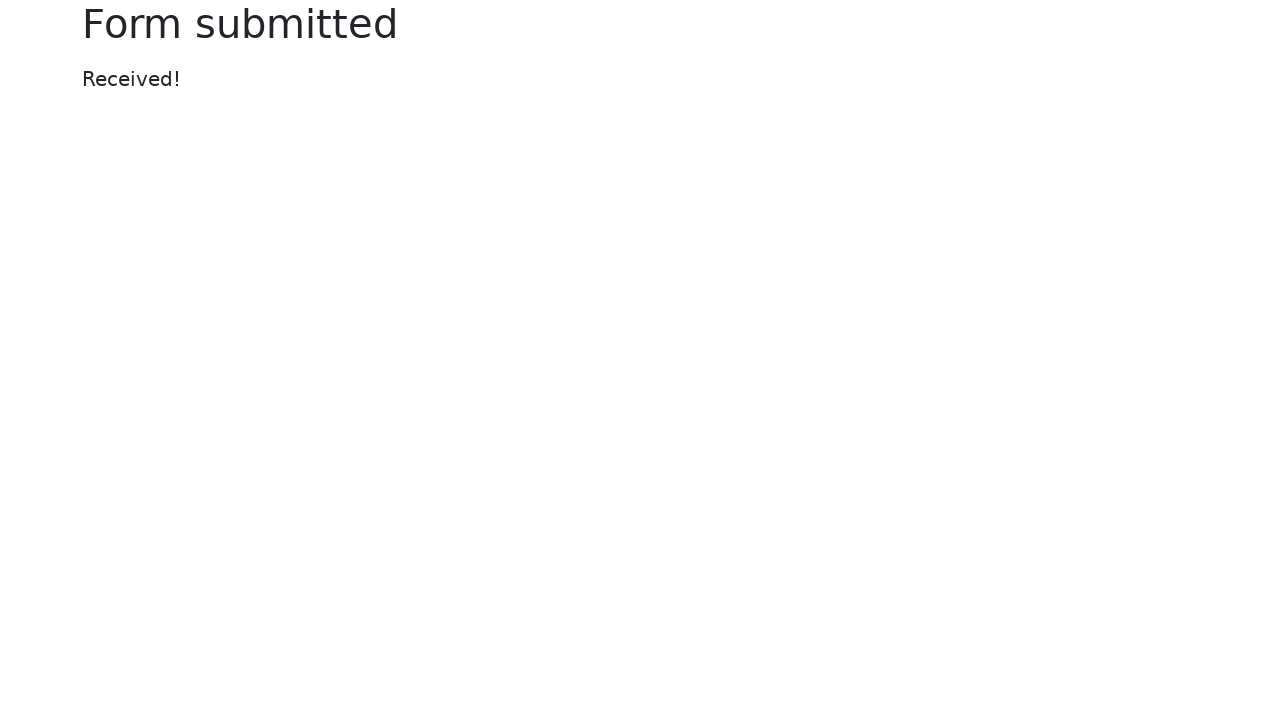

Verified success message displays 'Received!'
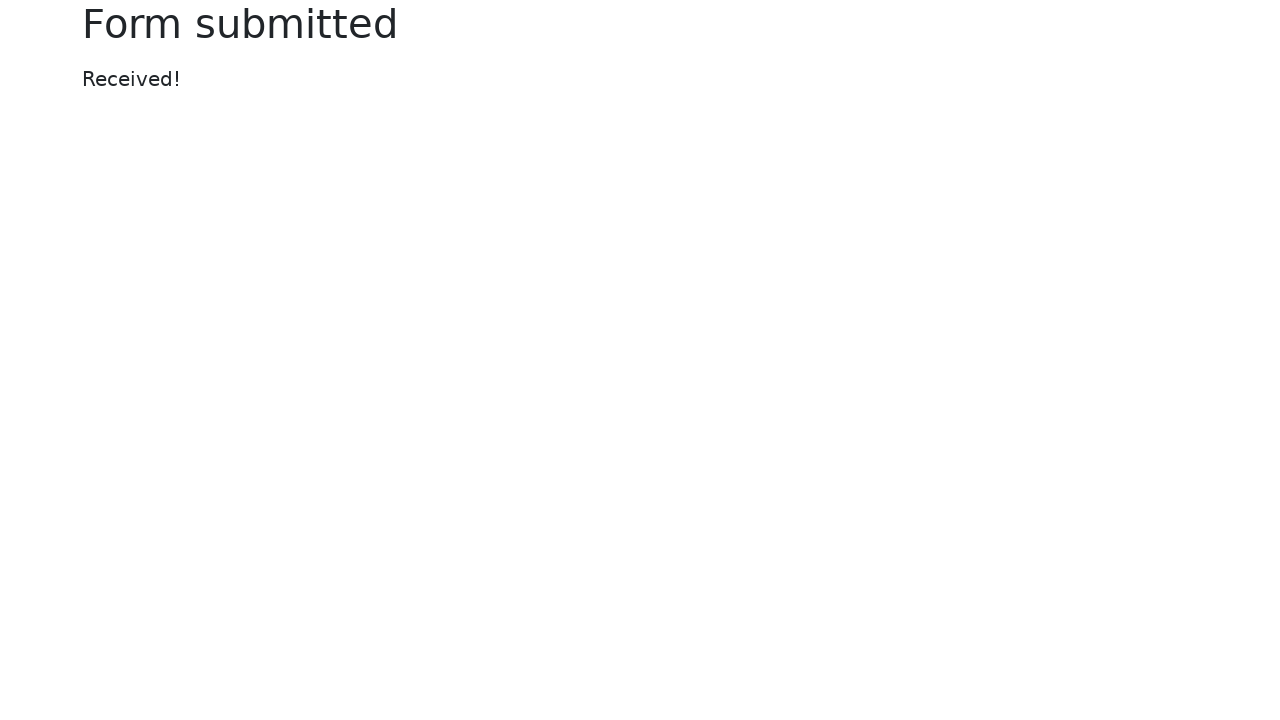

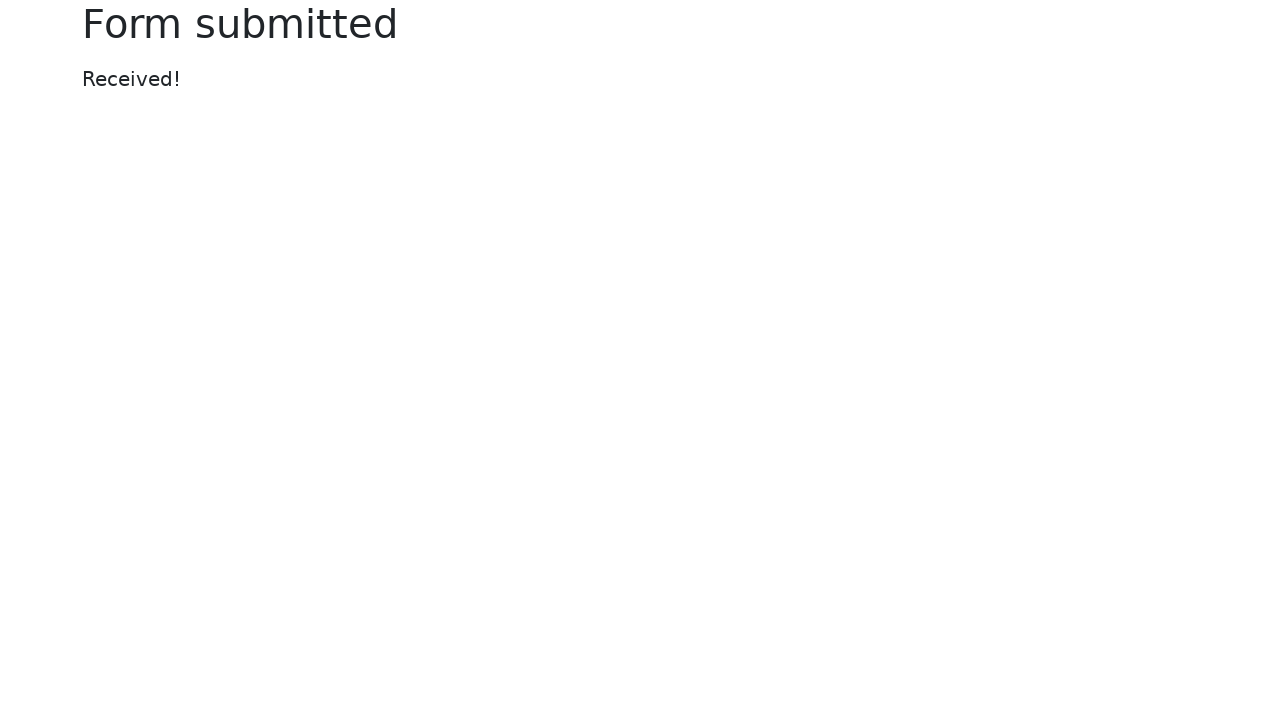